Tests various button properties and interactions including checking if a button is disabled, getting button position, color, and size, and clicking a button

Starting URL: https://leafground.com/button.xhtml

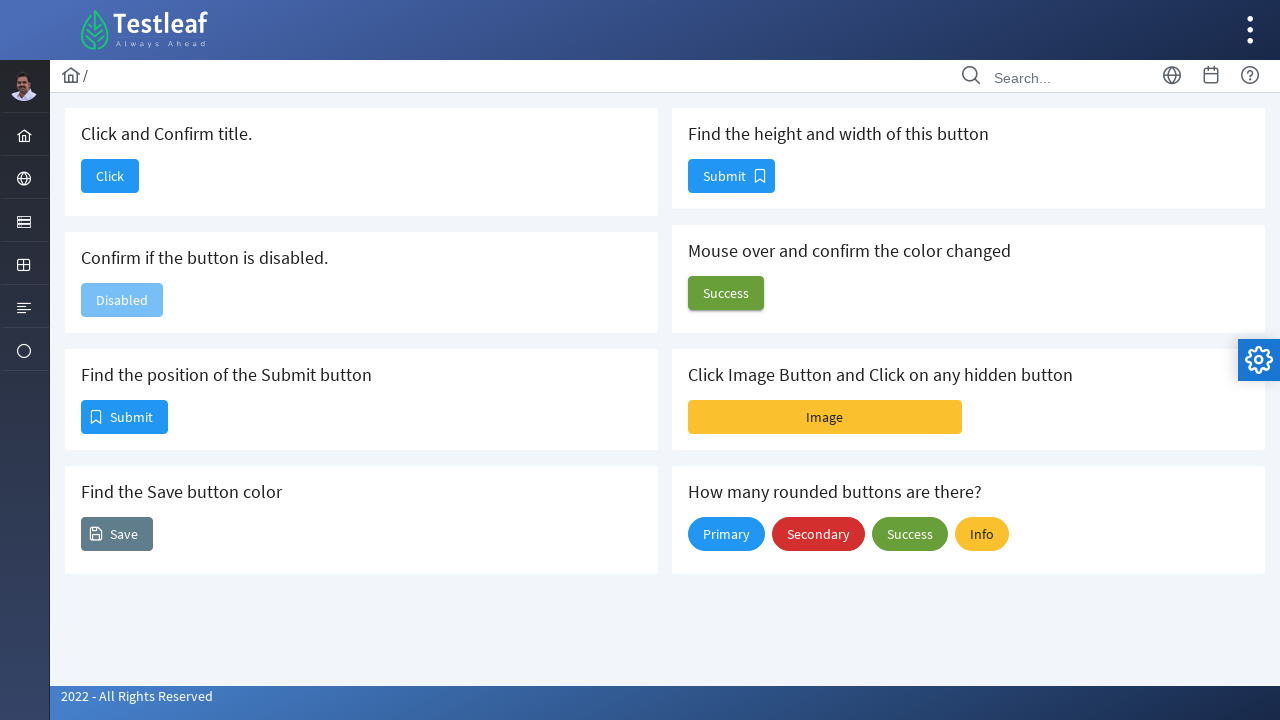

Checked if disabled button is enabled
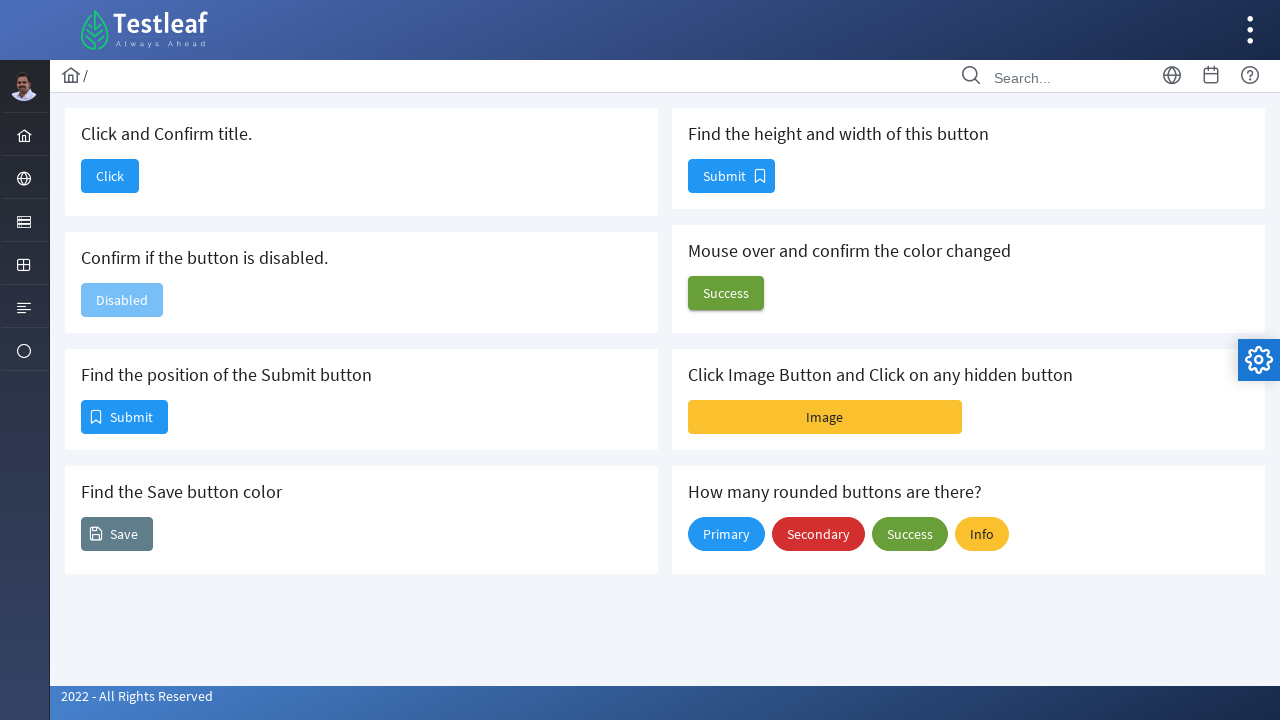

Retrieved bounding box of Submit button
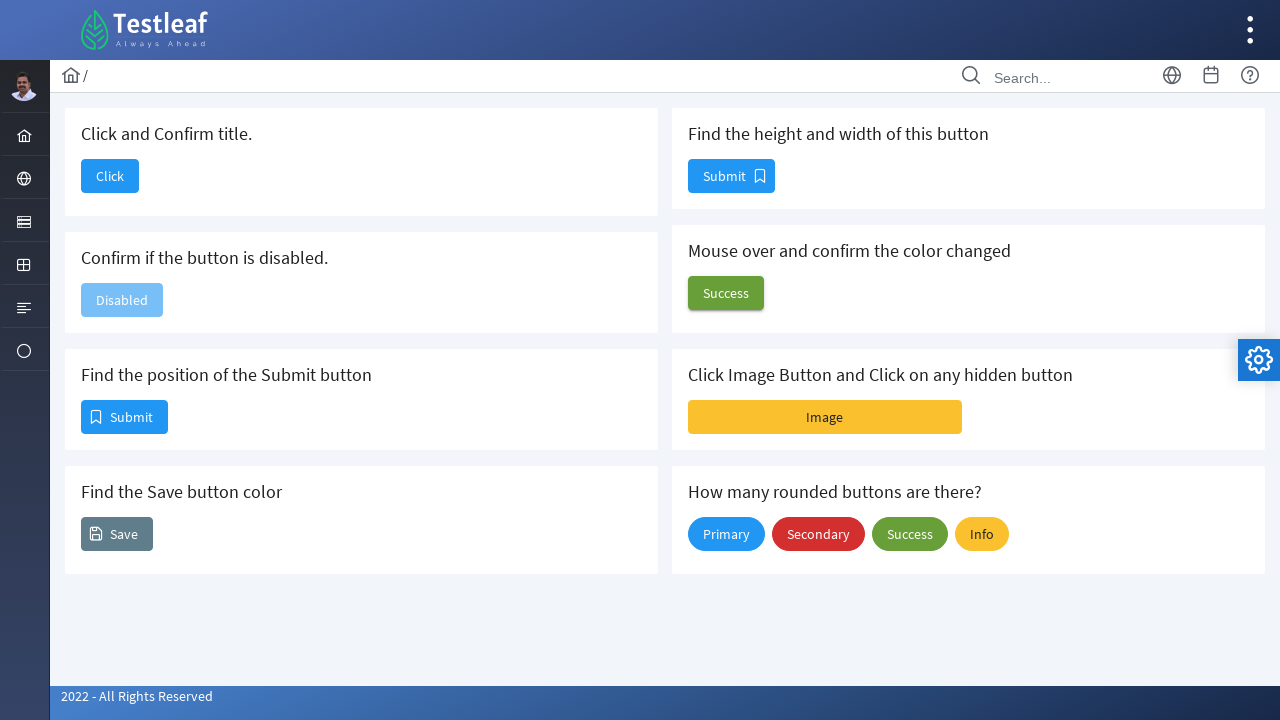

Retrieved background color of Save button
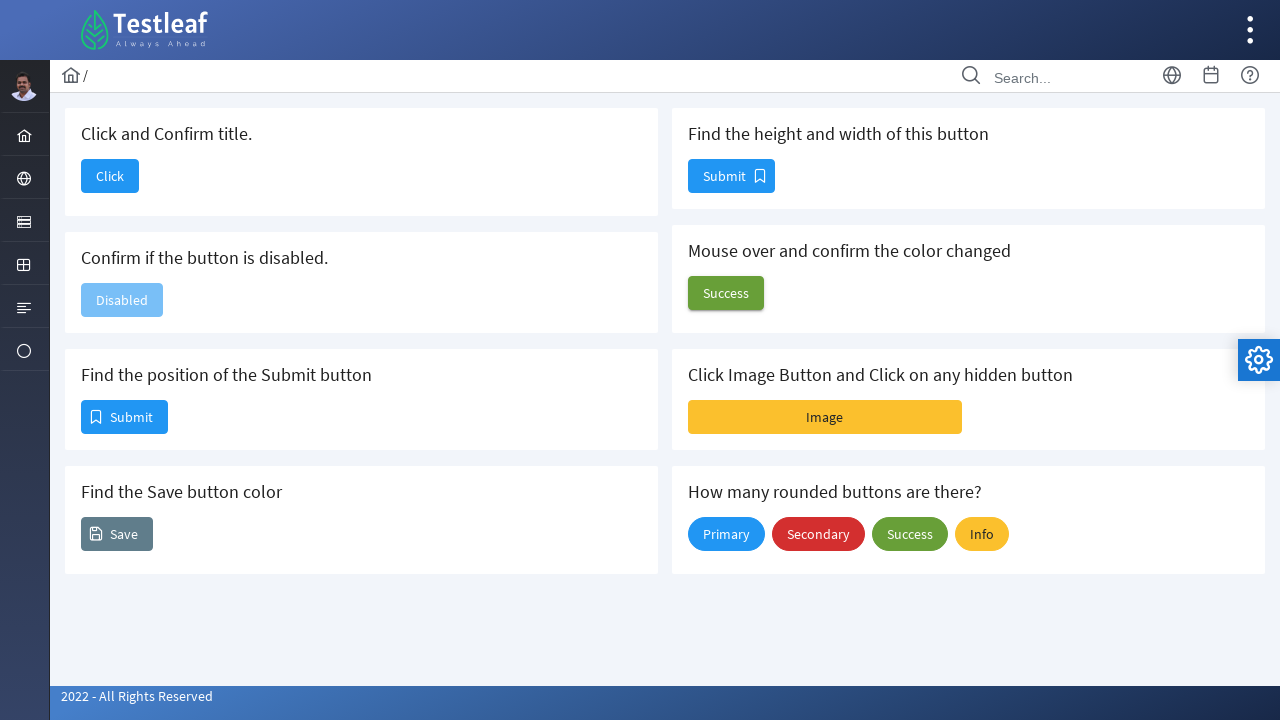

Retrieved height and width of button
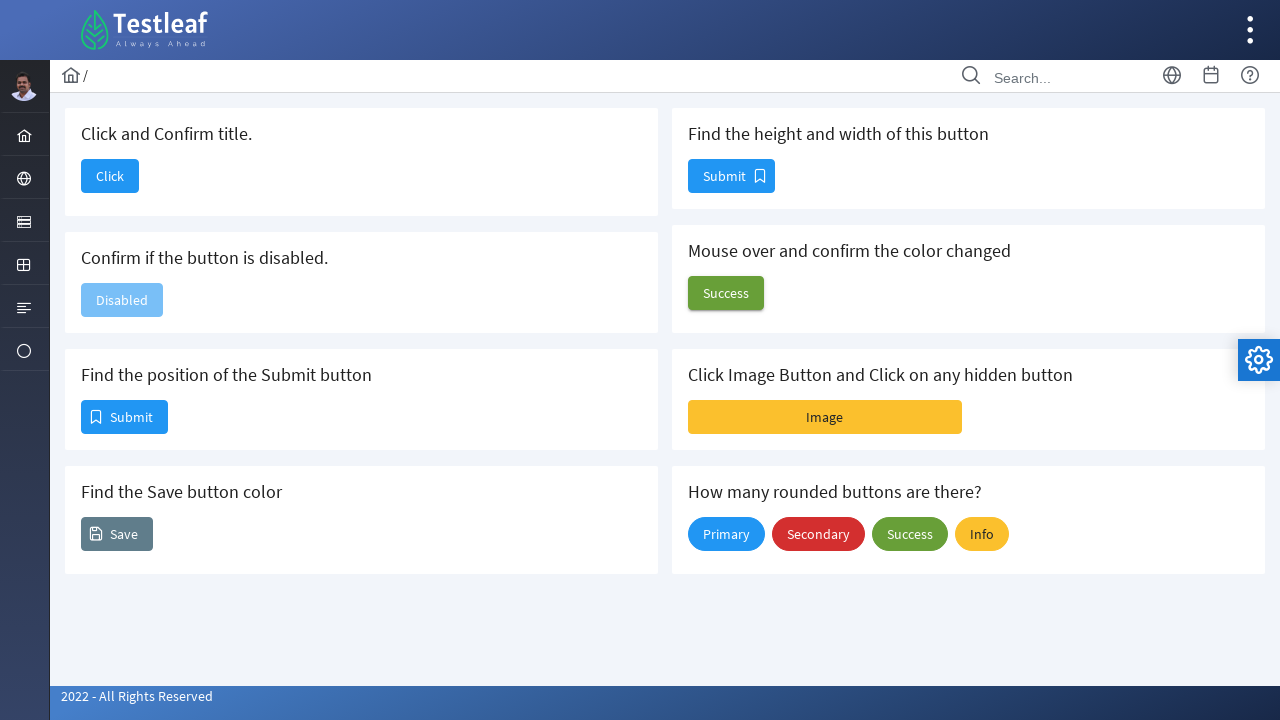

Retrieved background color for mouse over button
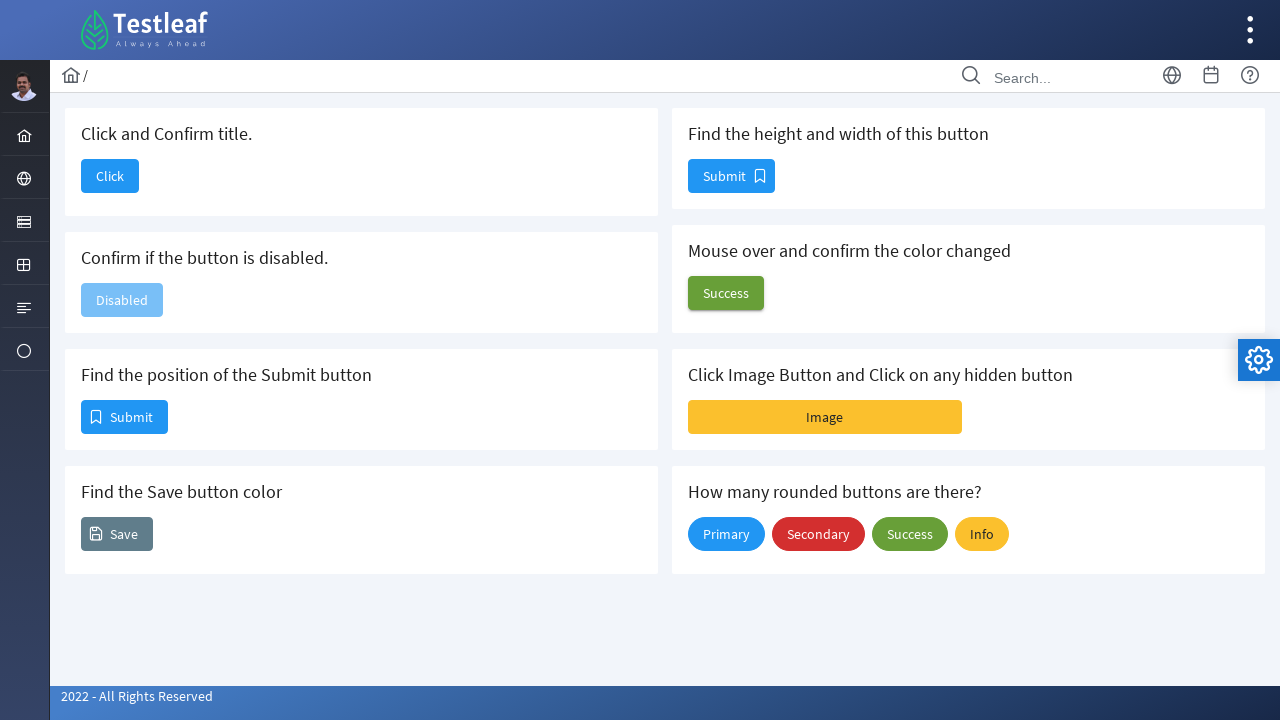

Clicked button at (110, 176) on xpath=/html/body/div[1]/div[5]/div[2]/form/div/div[1]/div[1]/button/span
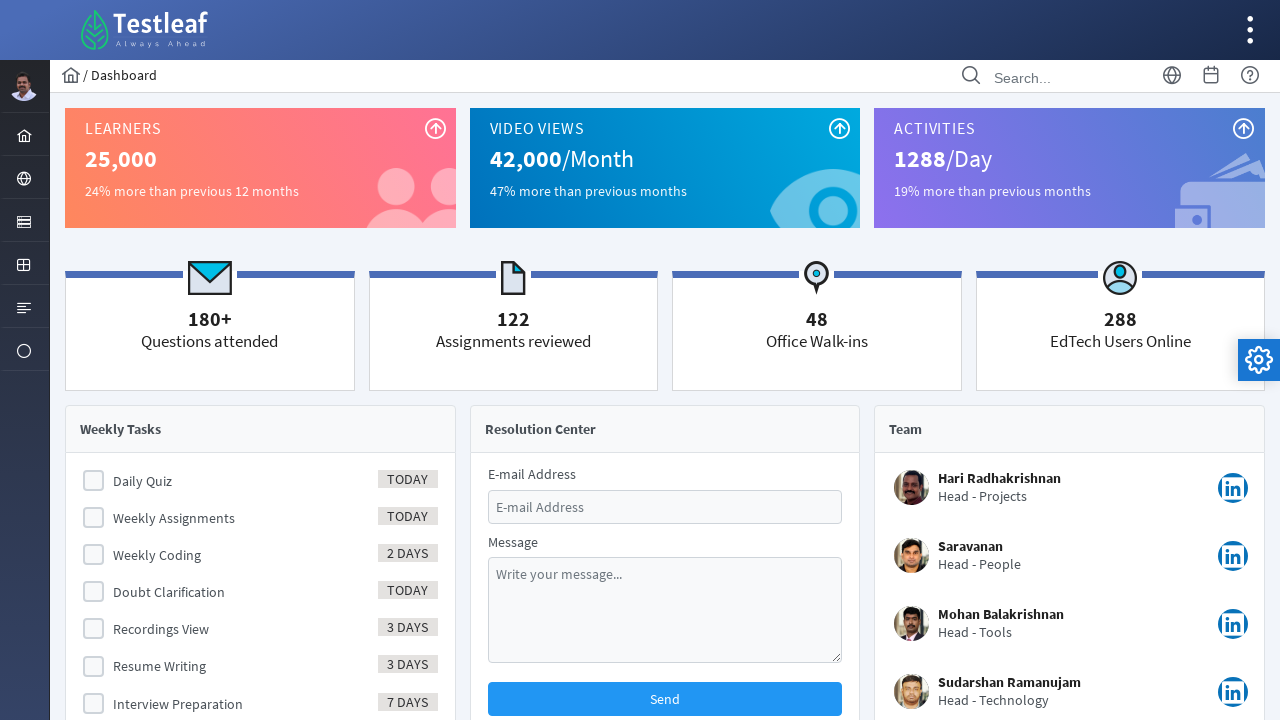

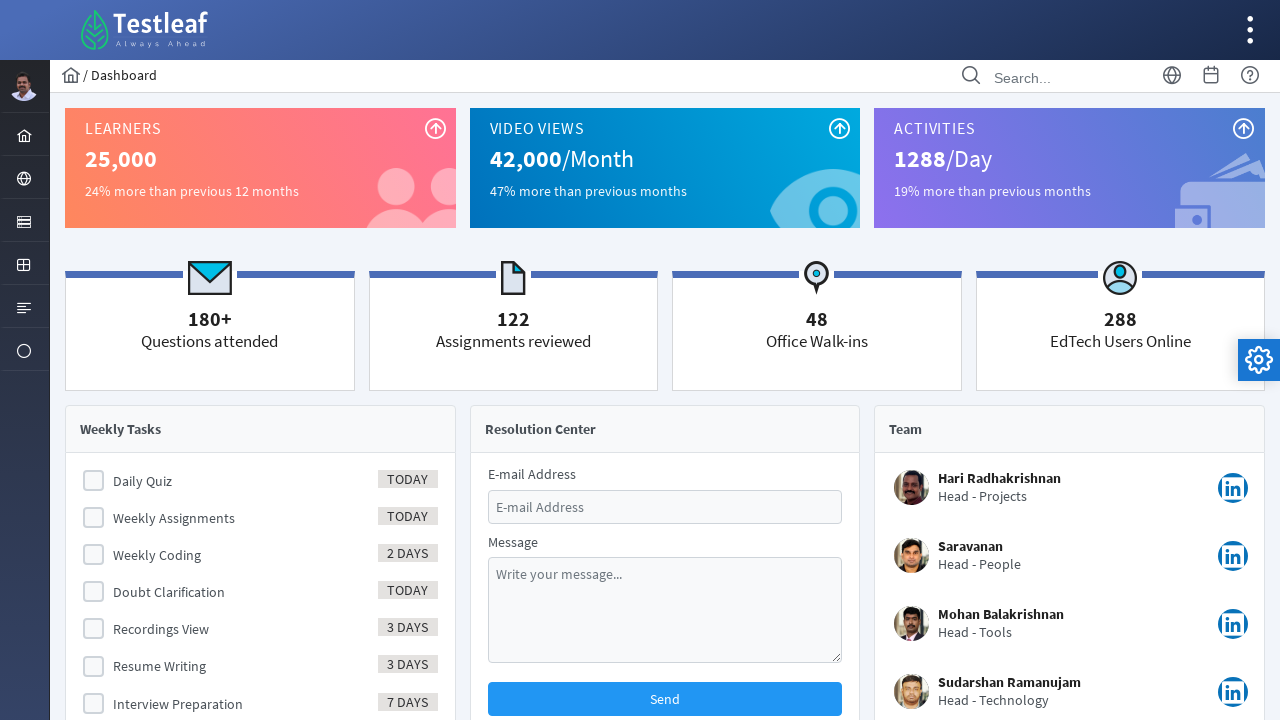